Tests that the Clear completed button displays correct text after marking an item complete

Starting URL: https://demo.playwright.dev/todomvc

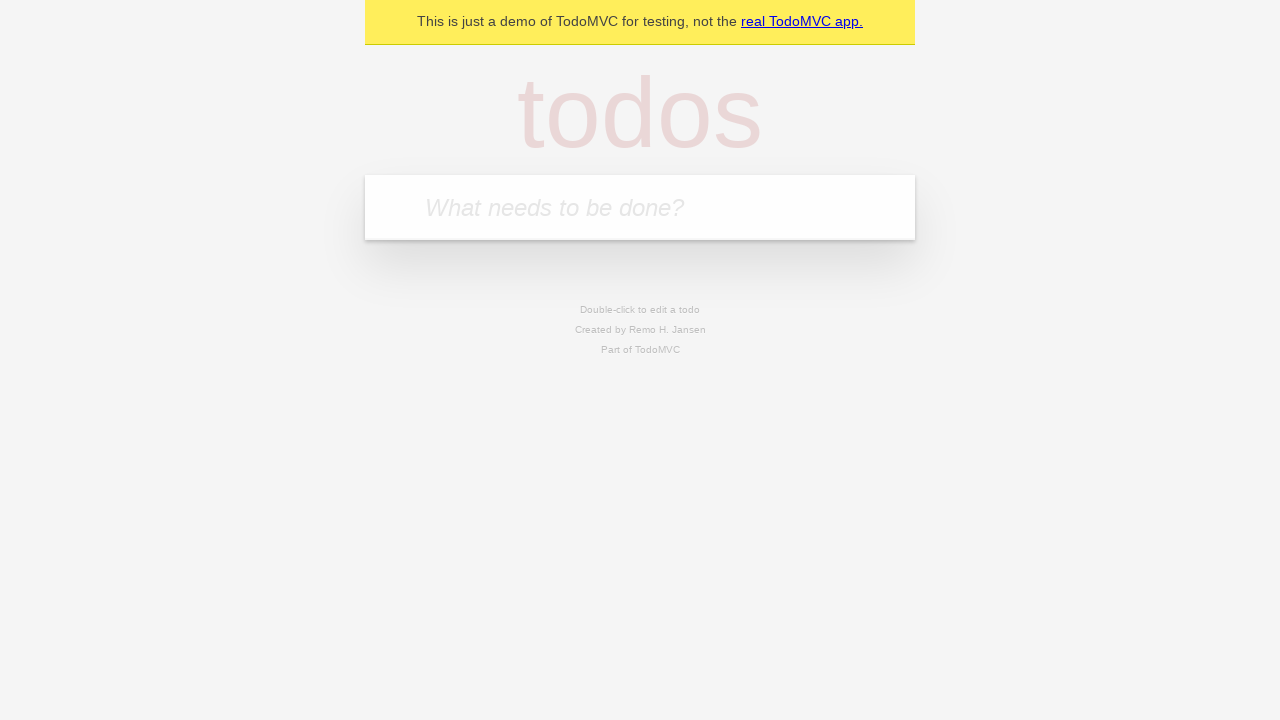

Filled first todo input with 'buy some cheese' on internal:attr=[placeholder="What needs to be done?"i]
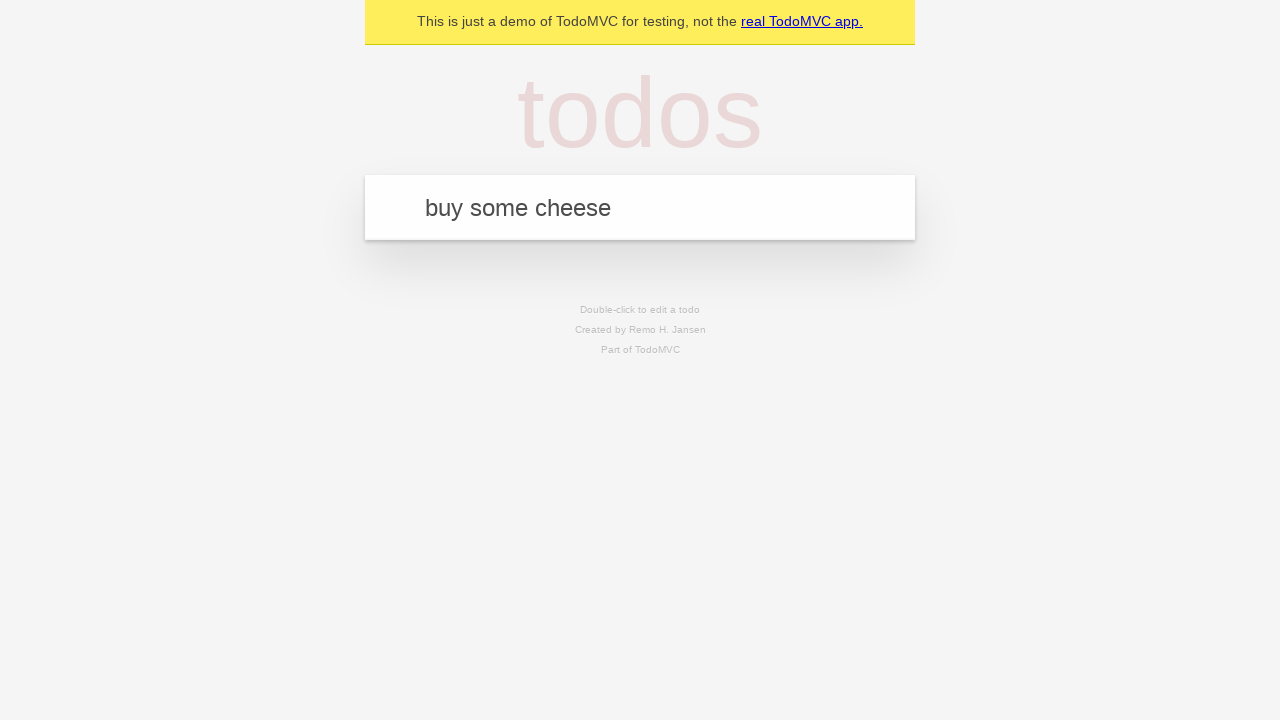

Pressed Enter to create first todo on internal:attr=[placeholder="What needs to be done?"i]
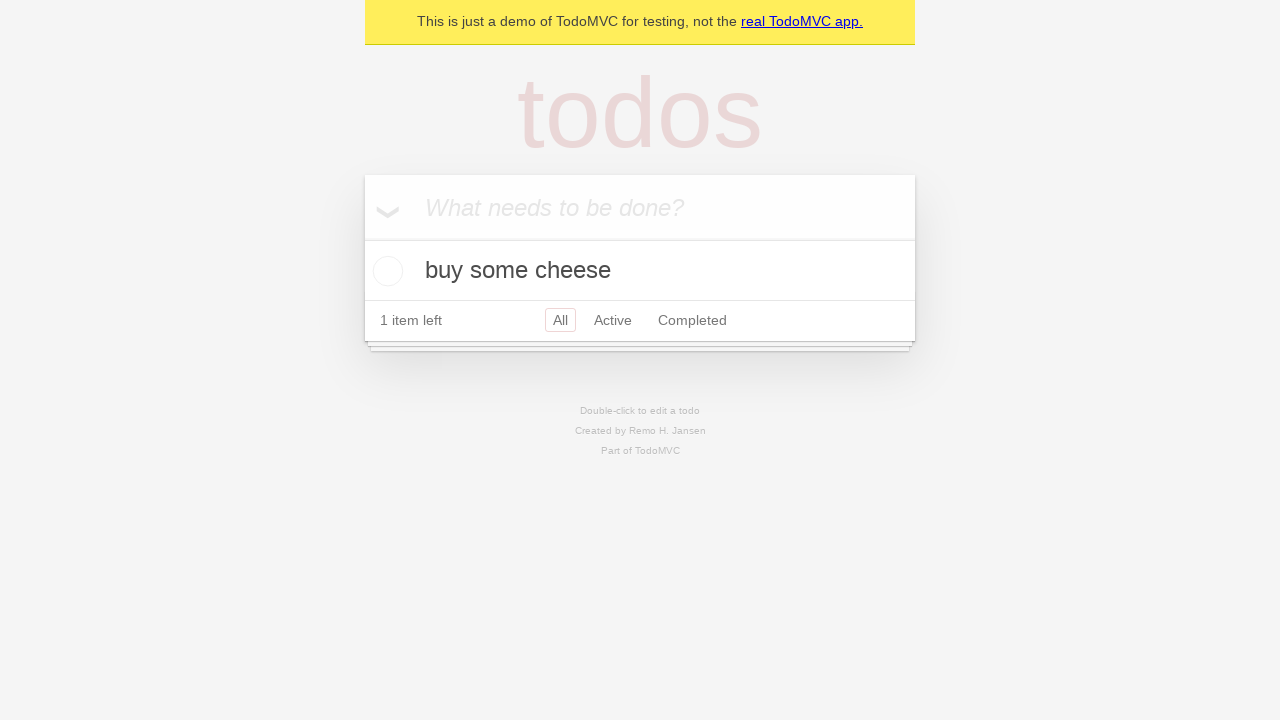

Filled second todo input with 'feed the cat' on internal:attr=[placeholder="What needs to be done?"i]
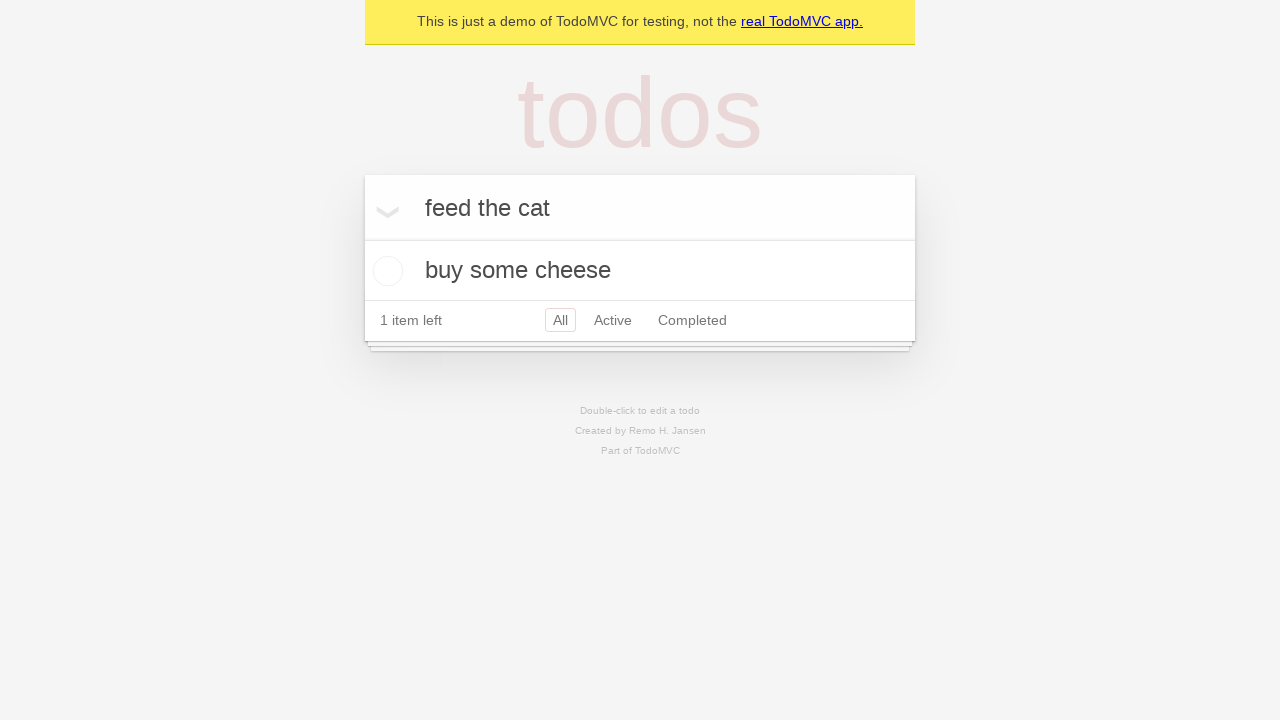

Pressed Enter to create second todo on internal:attr=[placeholder="What needs to be done?"i]
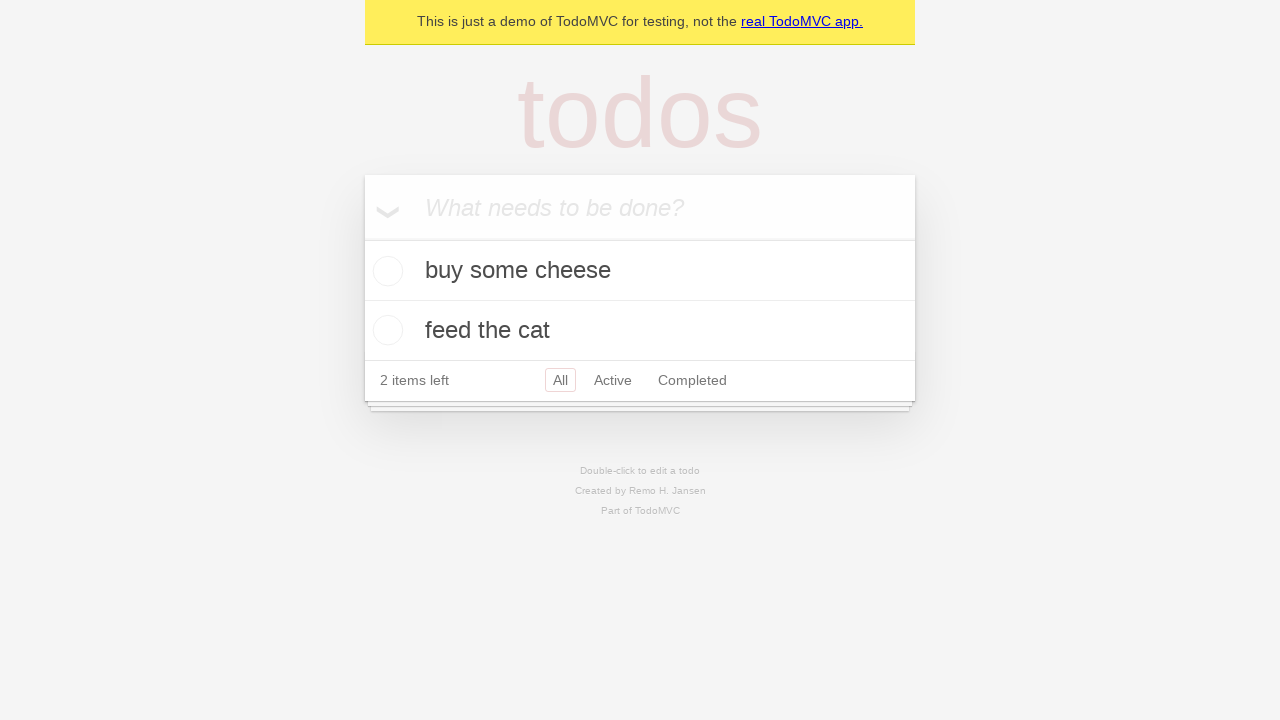

Filled third todo input with 'book a doctors appointment' on internal:attr=[placeholder="What needs to be done?"i]
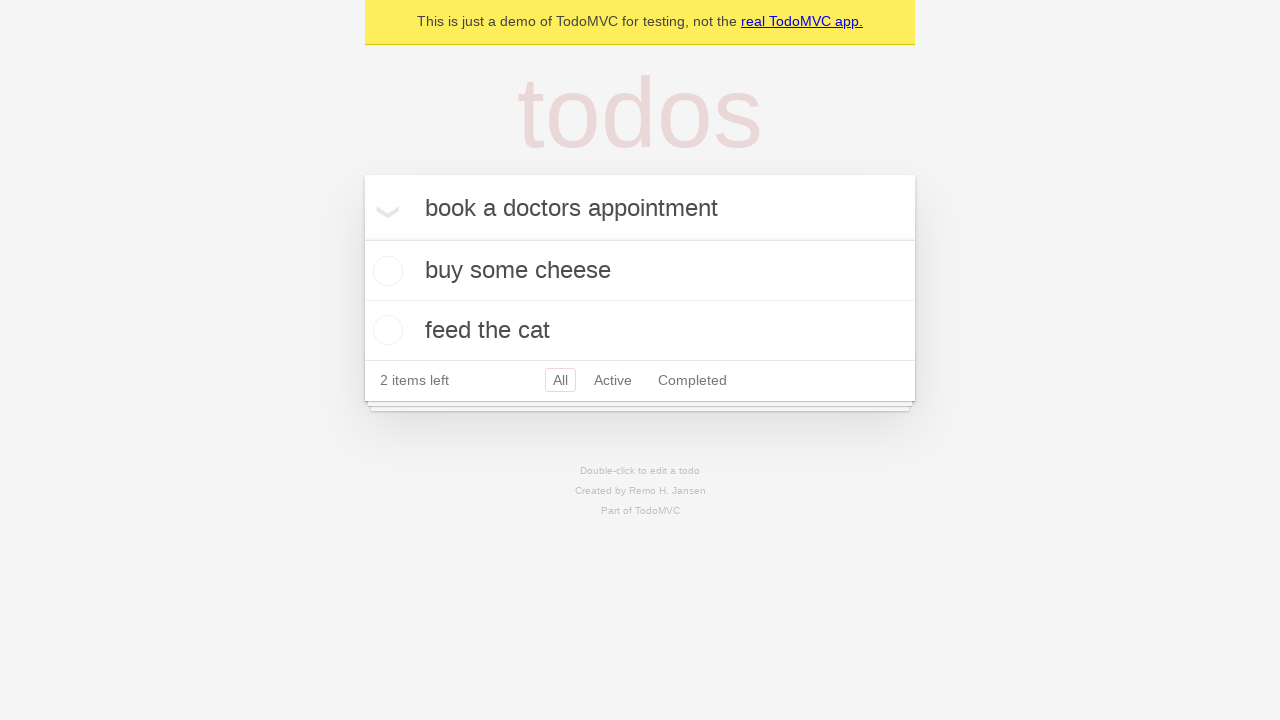

Pressed Enter to create third todo on internal:attr=[placeholder="What needs to be done?"i]
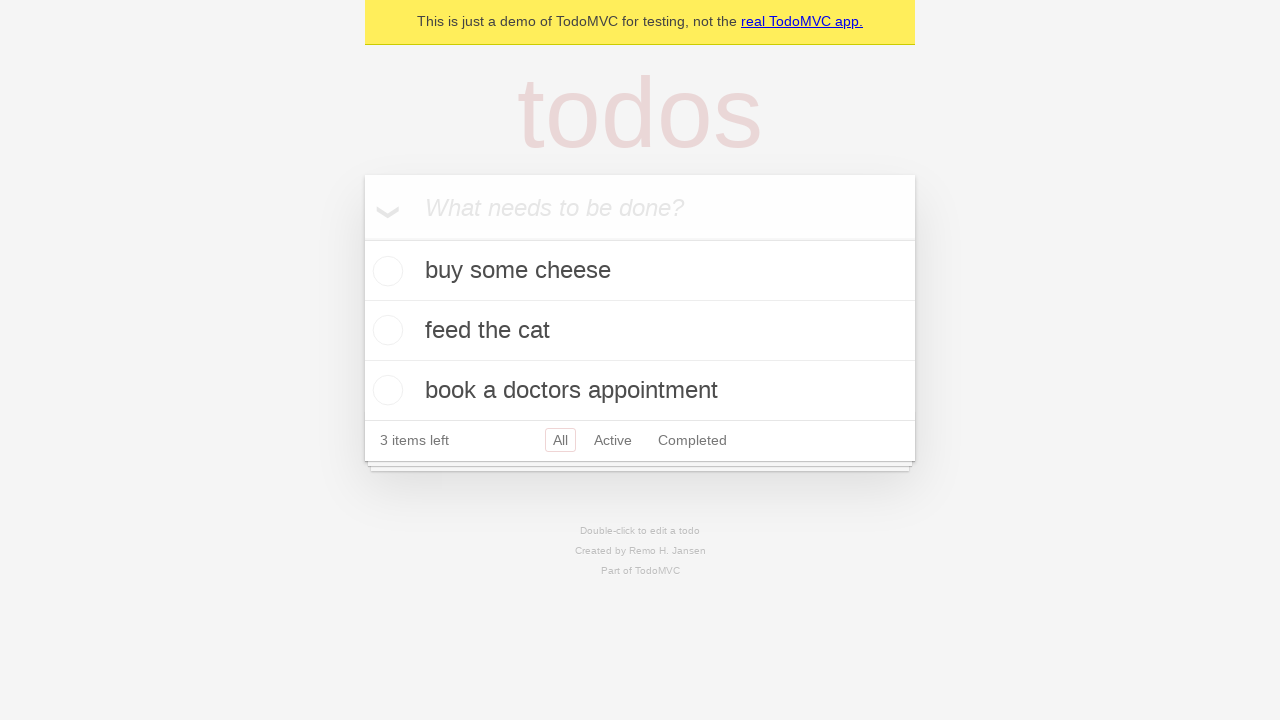

Checked the first todo item to mark it complete at (385, 271) on .todo-list li .toggle >> nth=0
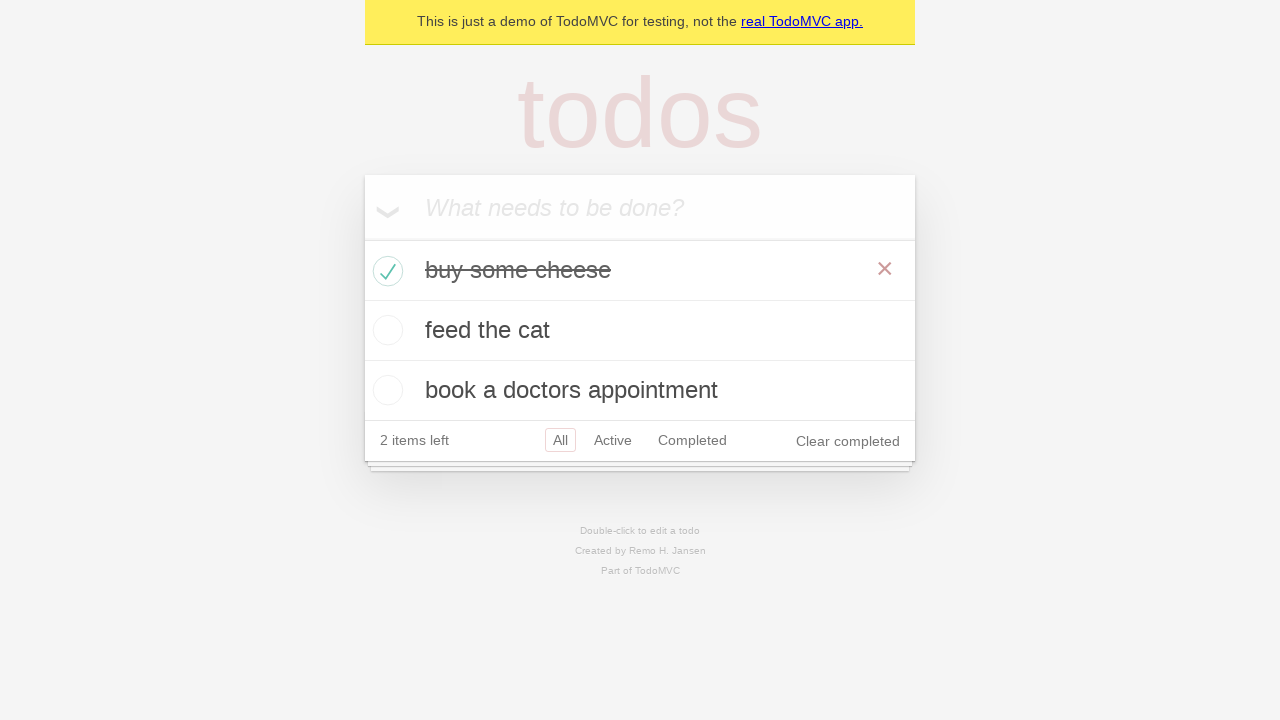

Clear completed button appeared after marking item complete
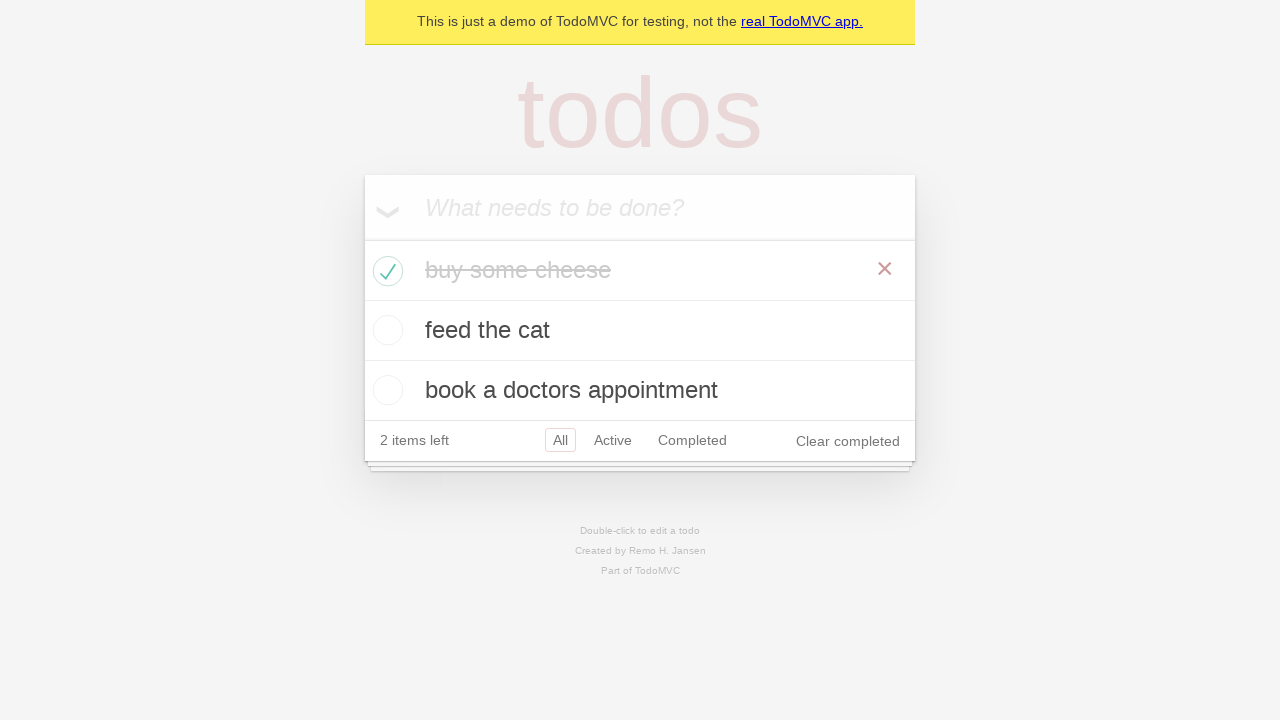

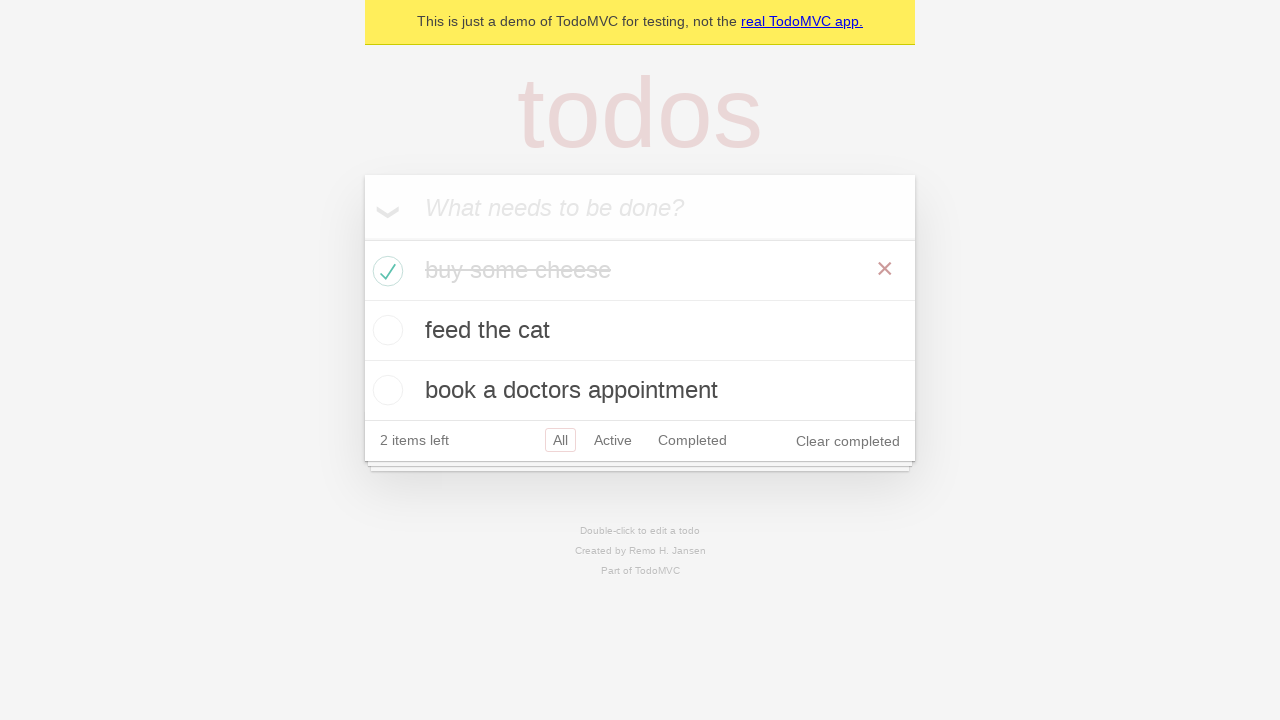